Navigates to Lazada Vietnam website and attempts to find an element, capturing a screenshot if the element is not found

Starting URL: http://www.lazada.vn

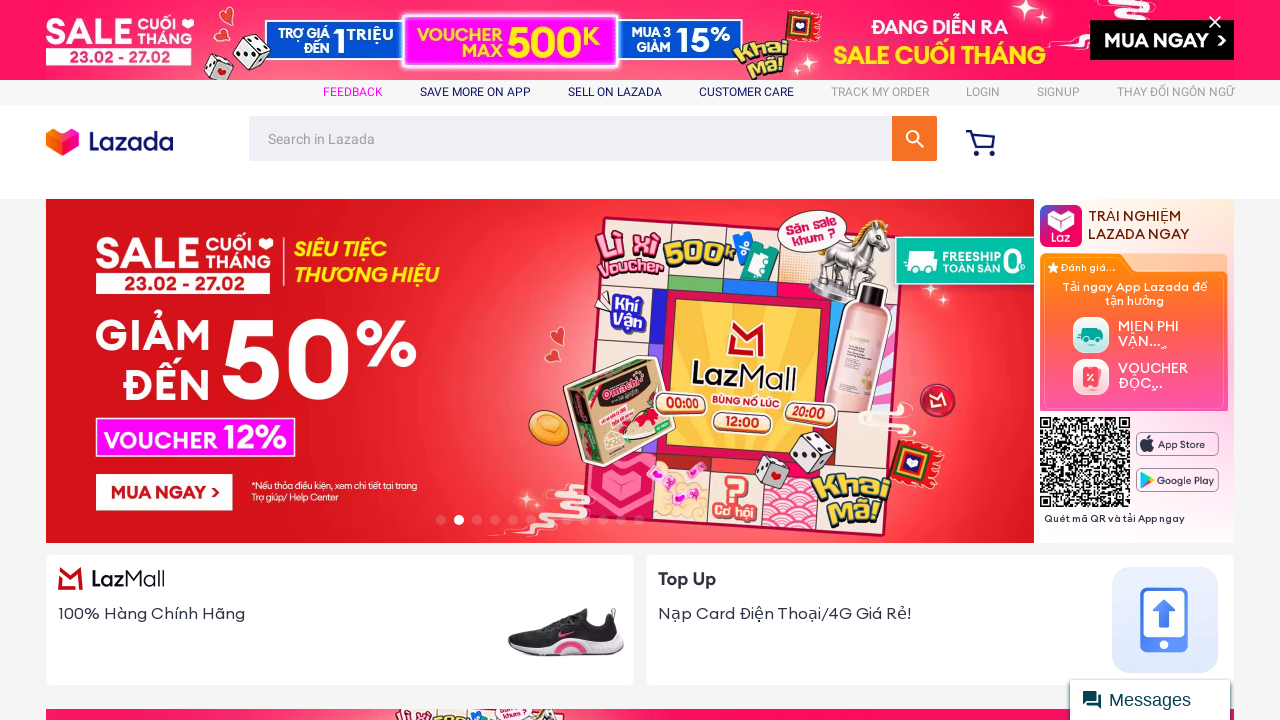

Navigated to Lazada Vietnam website
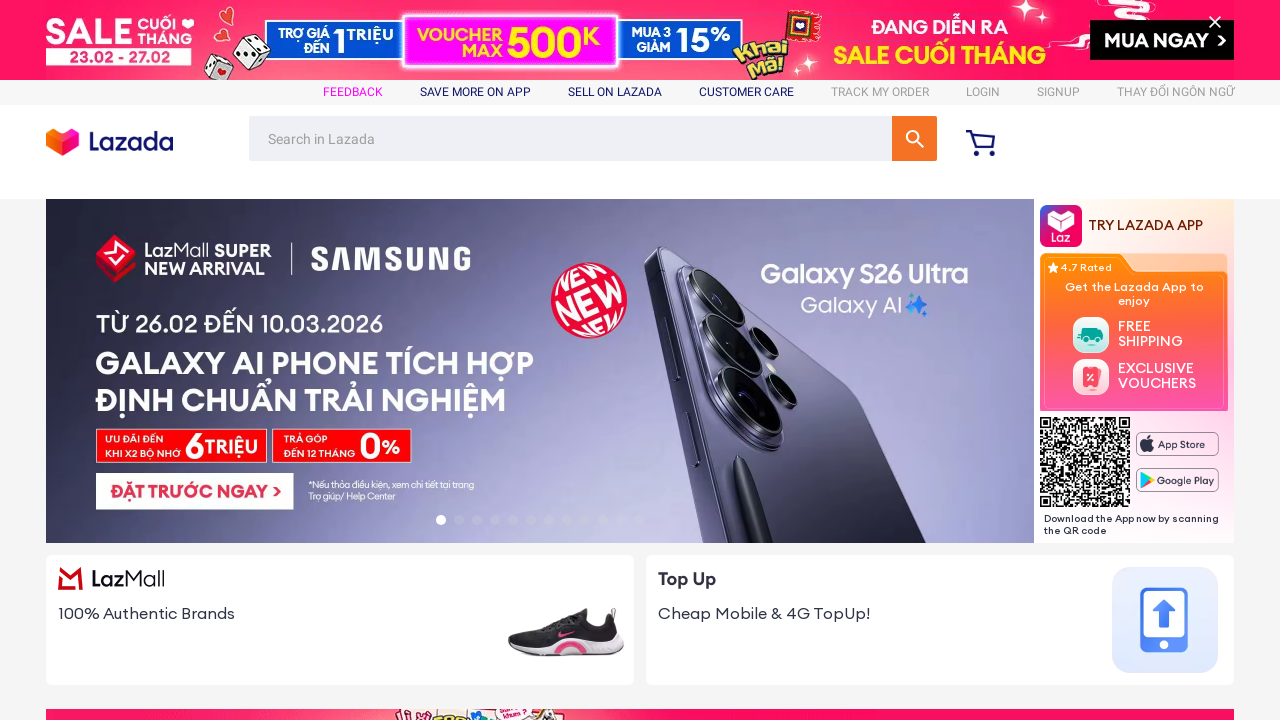

Element not found within timeout - capturing screenshot for debugging
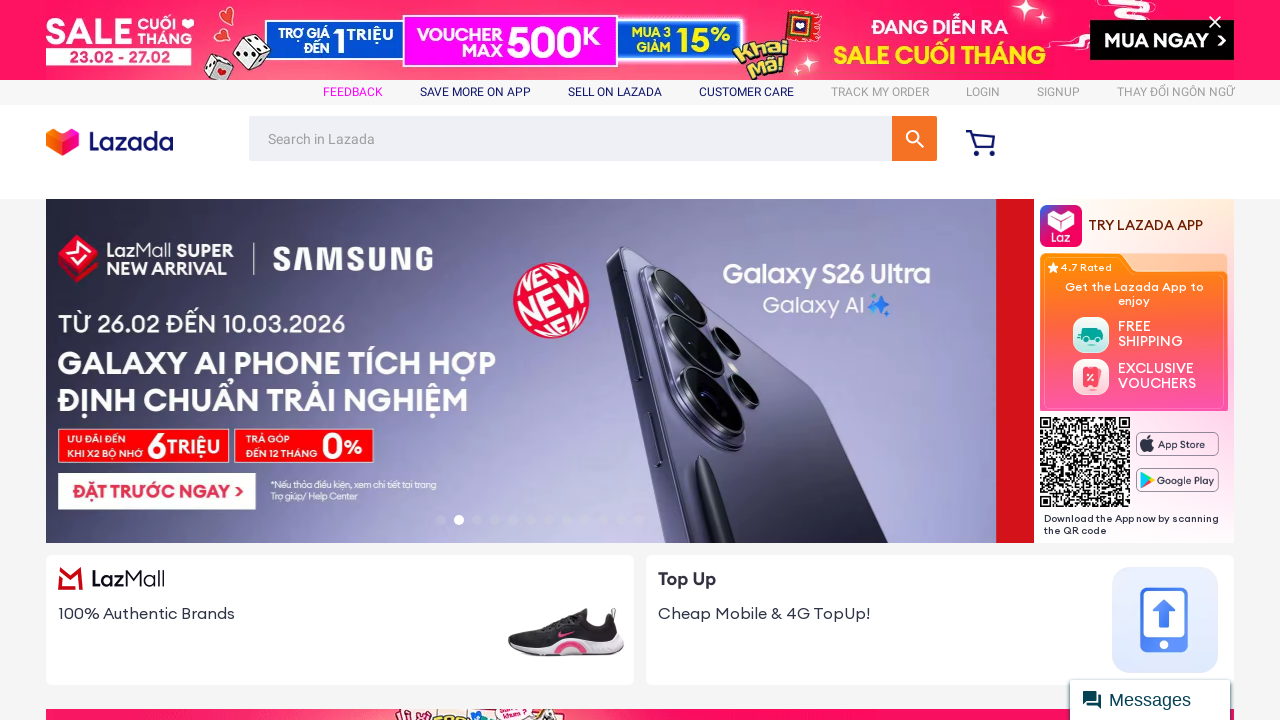

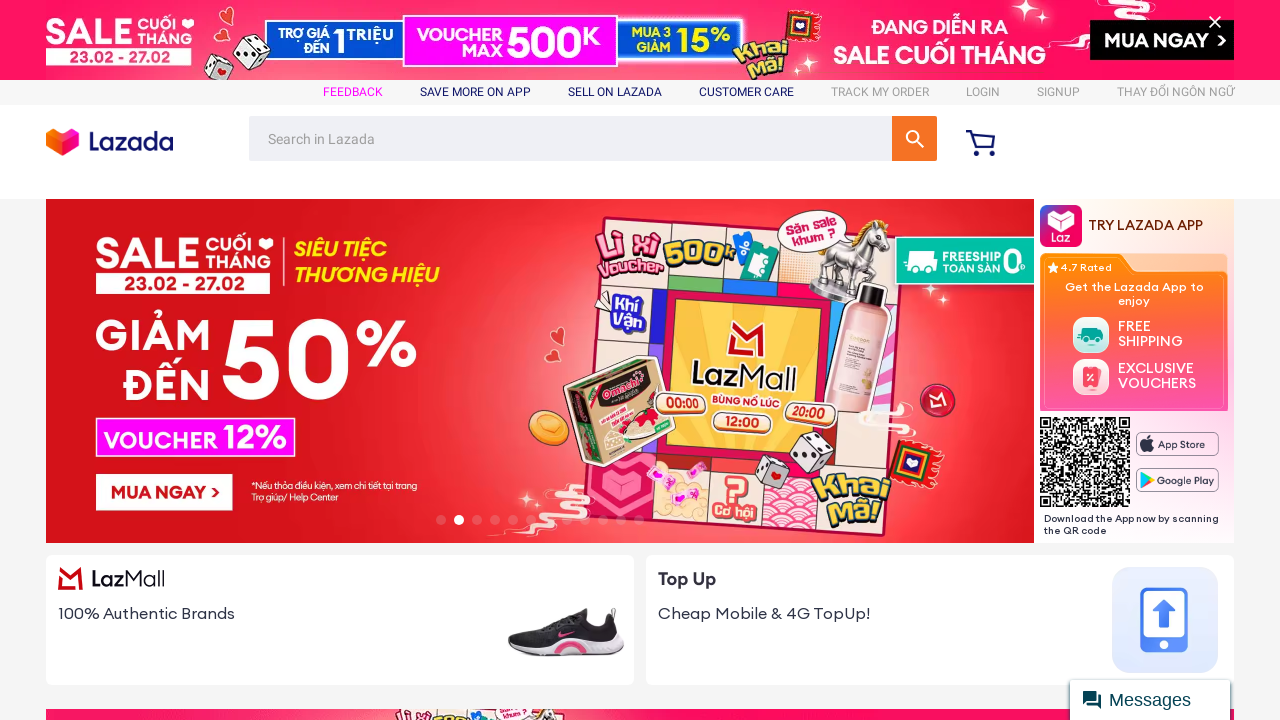